Tests dynamic dropdown autocomplete by typing a partial country name and selecting from suggestions using keyboard navigation

Starting URL: https://codenboxautomationlab.com/practice/

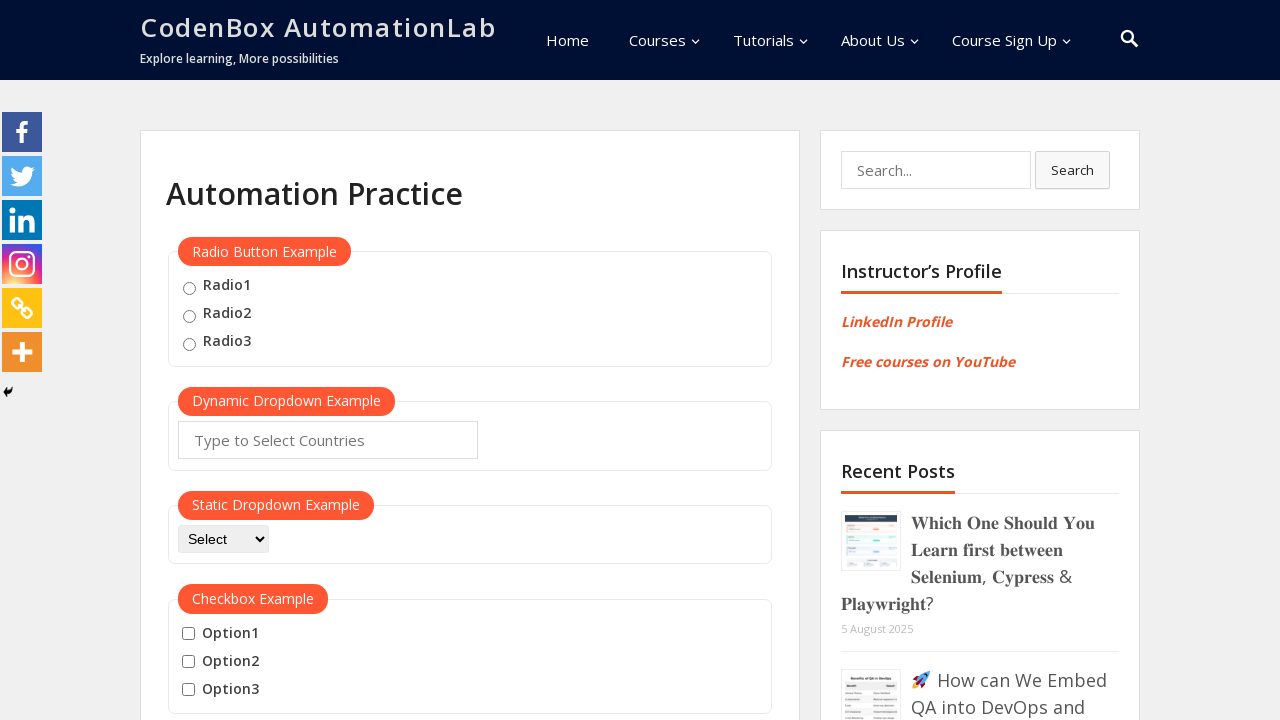

Typed 'Unit' in autocomplete field to filter country suggestions on #autocomplete
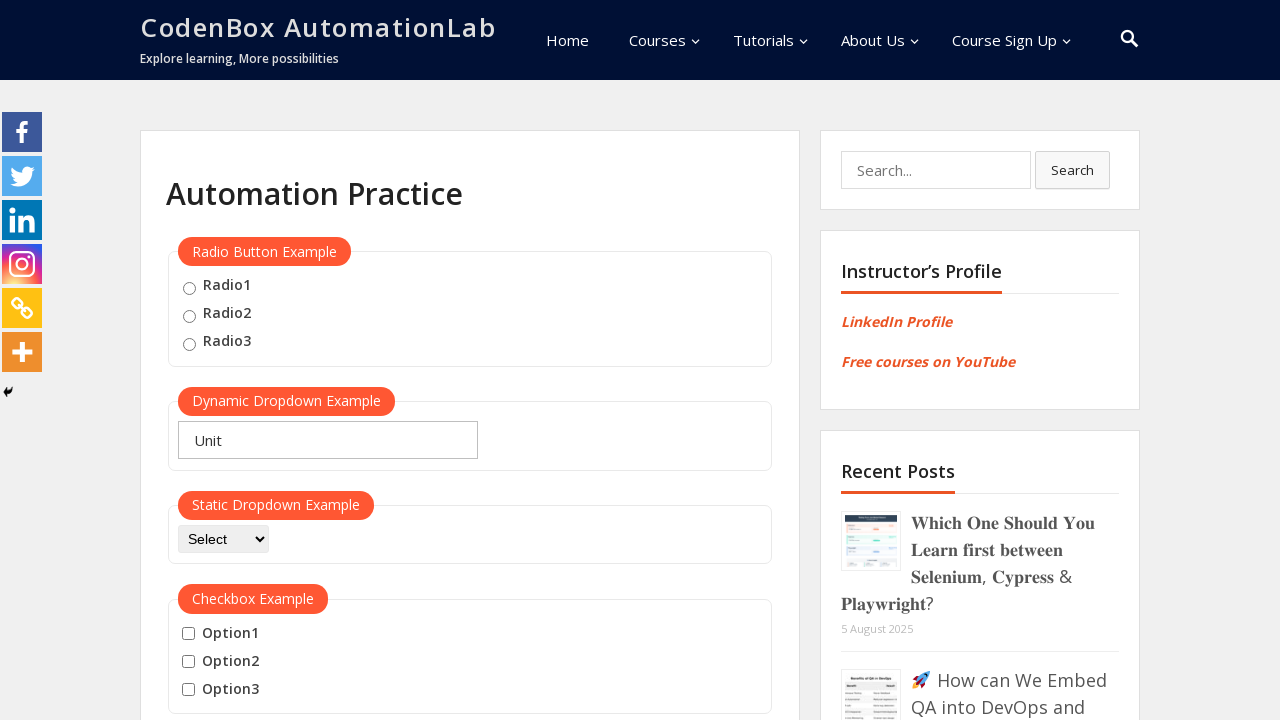

Waited 2 seconds for dropdown suggestions to appear
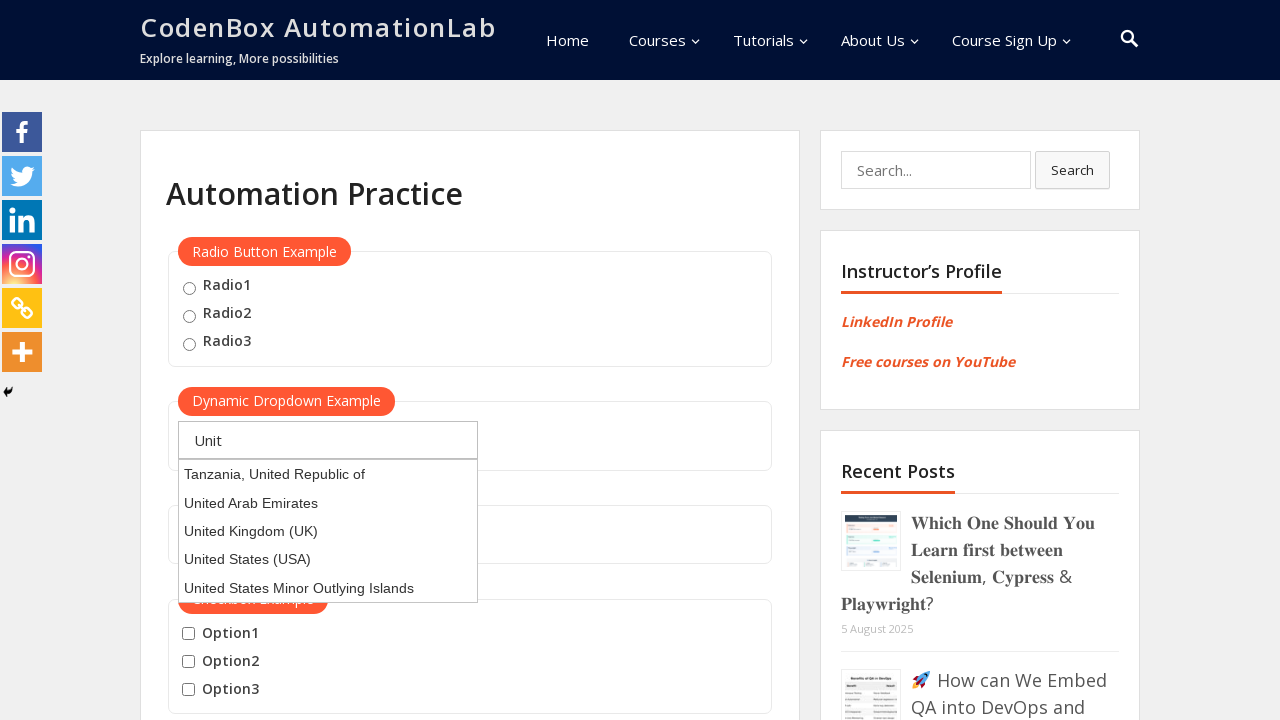

Pressed ArrowDown to navigate to first suggestion on #autocomplete
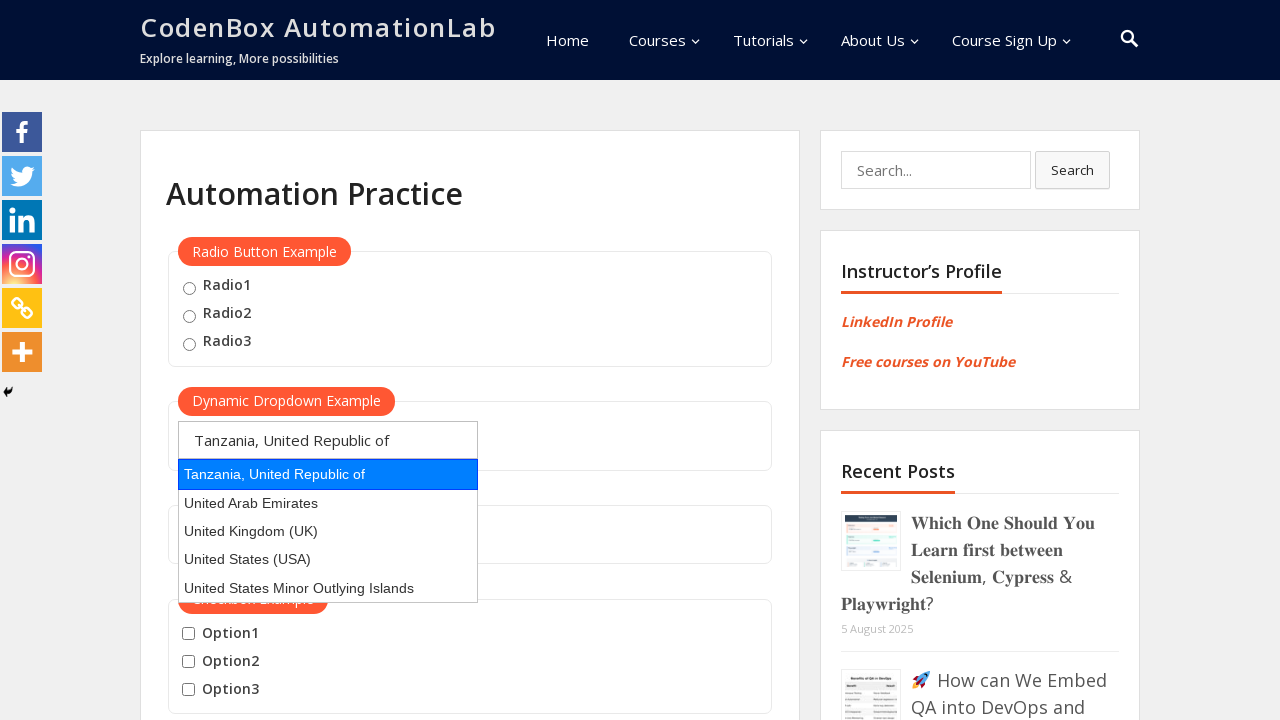

Pressed ArrowDown to navigate to second suggestion on #autocomplete
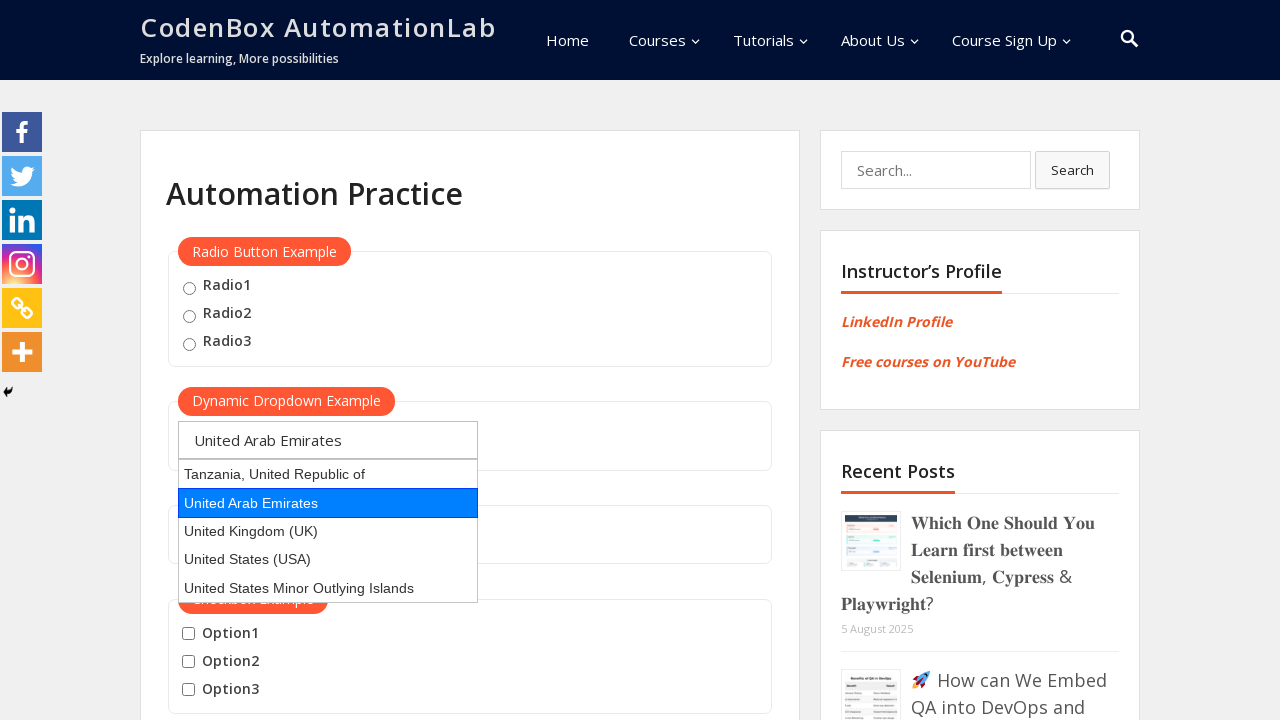

Pressed Enter to select the highlighted country from dropdown on #autocomplete
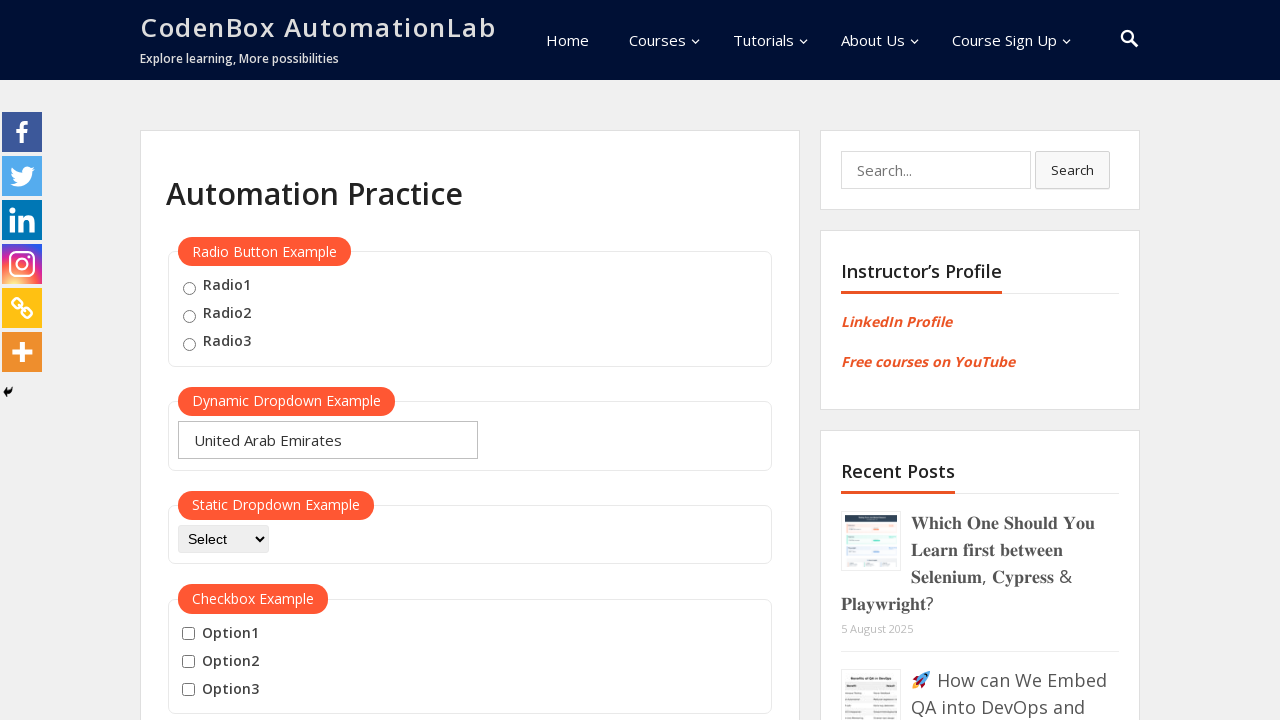

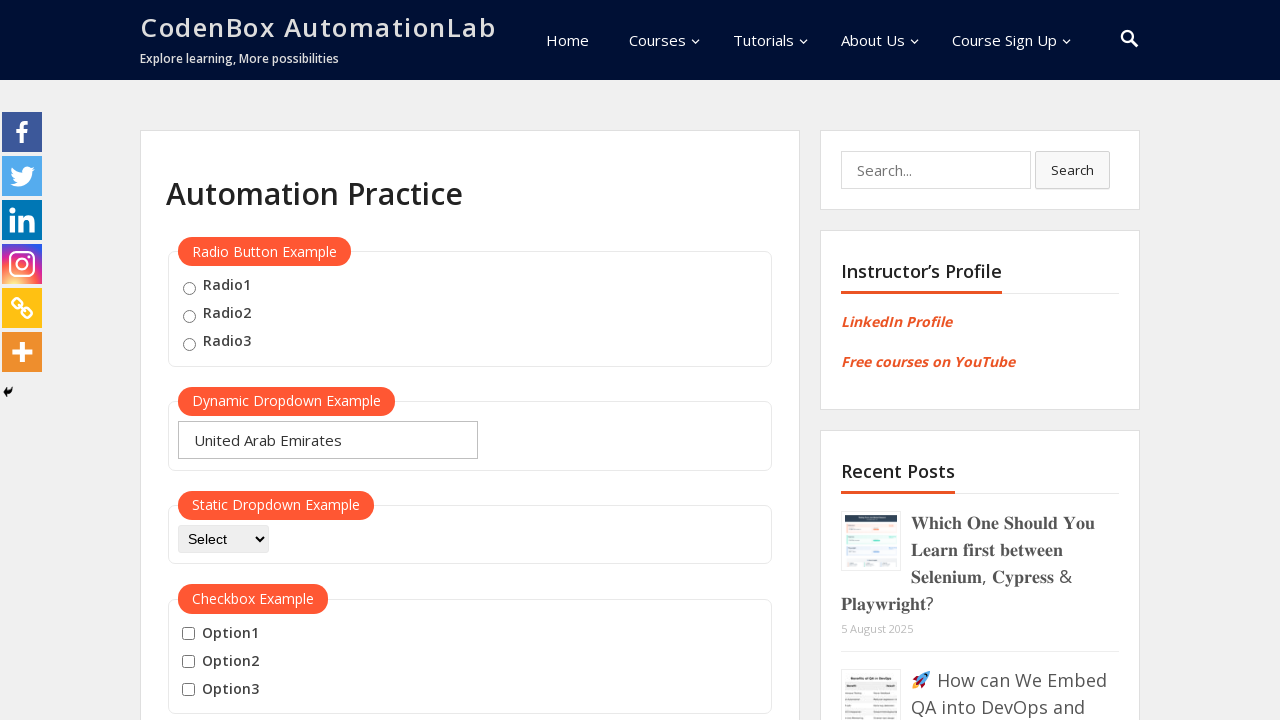